Tests checkbox selection, radio button selection, and show/hide functionality on an automation practice page

Starting URL: https://rahulshettyacademy.com/AutomationPractice/

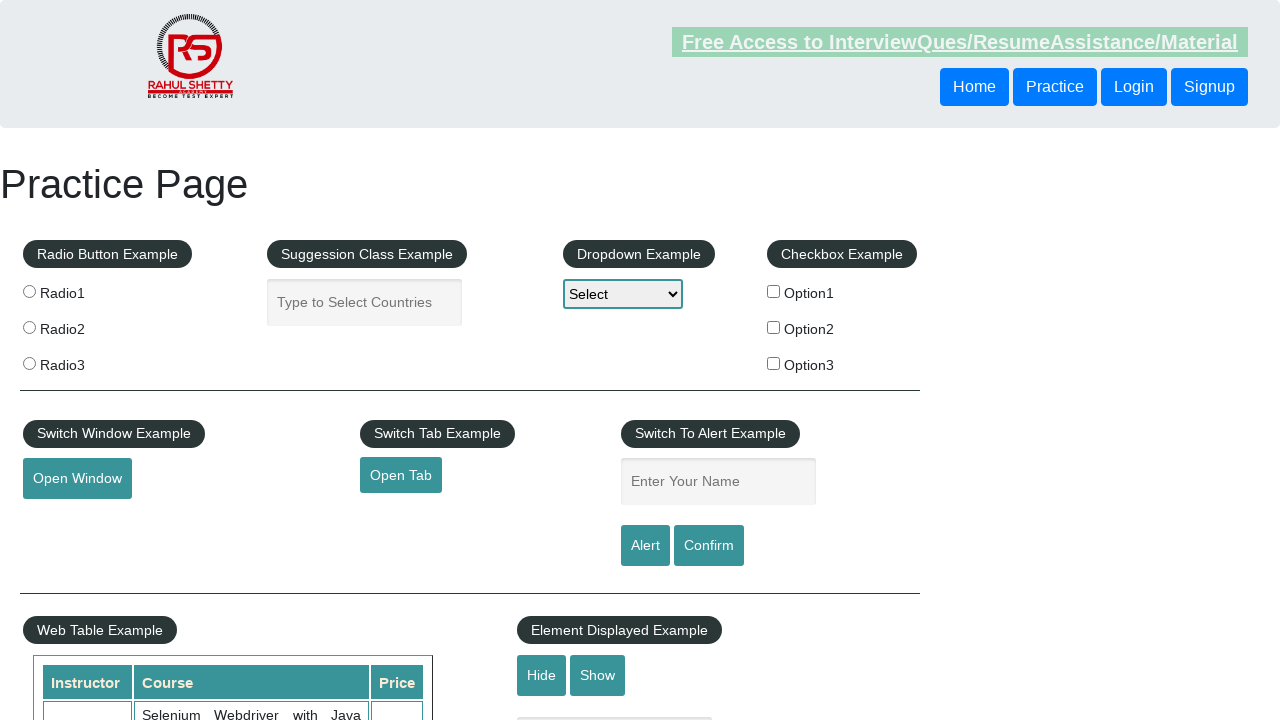

Located all checkbox elements
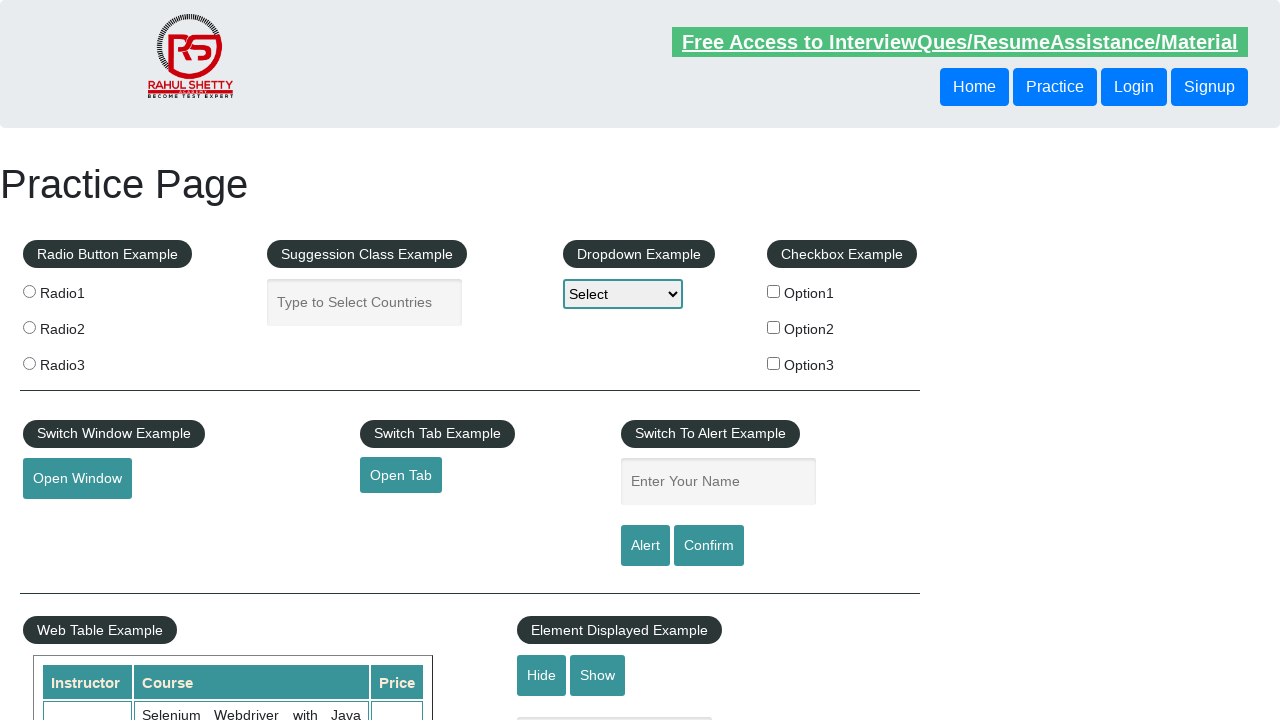

Retrieved checkbox element at index 0
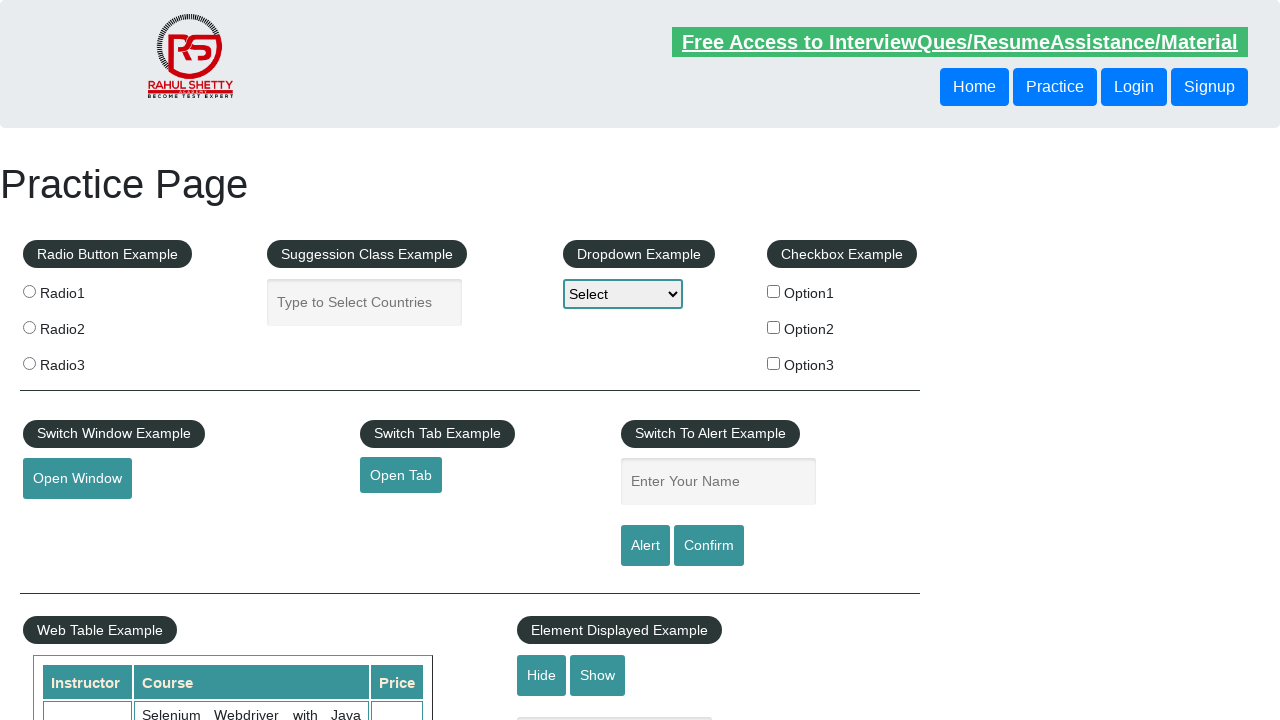

Retrieved checkbox element at index 1
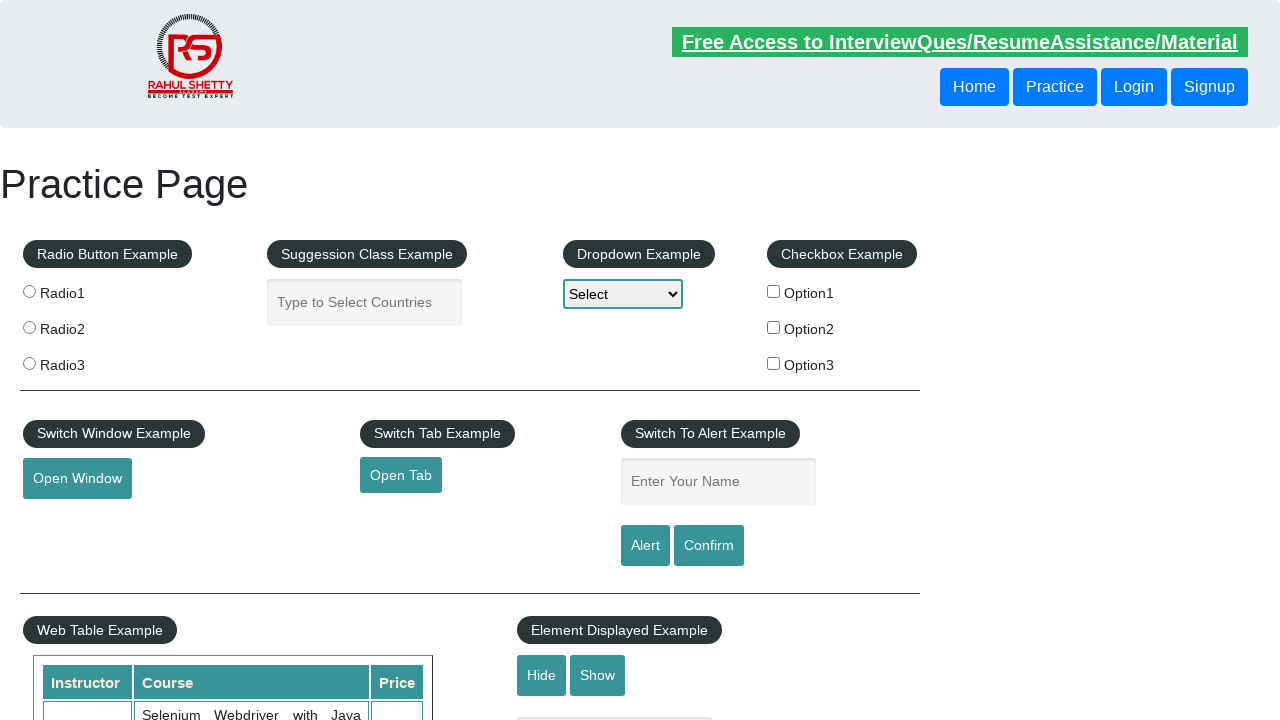

Clicked checkbox with value 'option2' at (774, 327) on xpath=//input[@type='checkbox'] >> nth=1
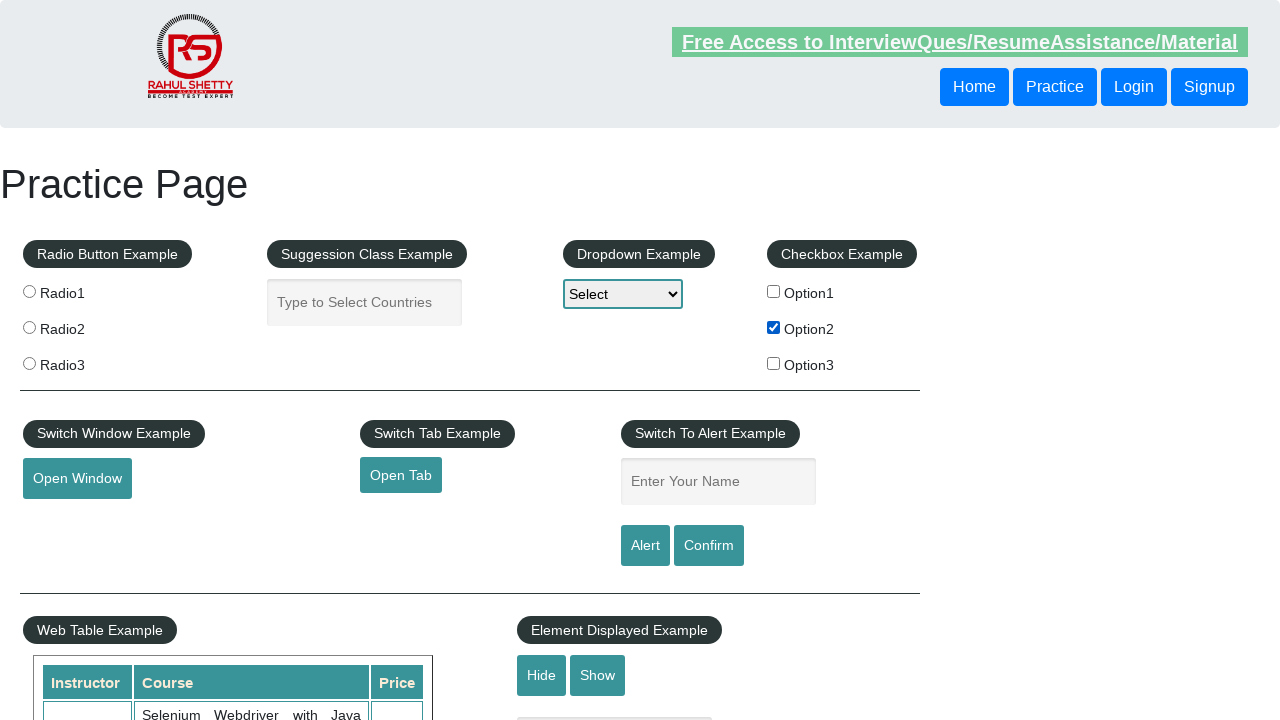

Verified that 'option2' checkbox is checked
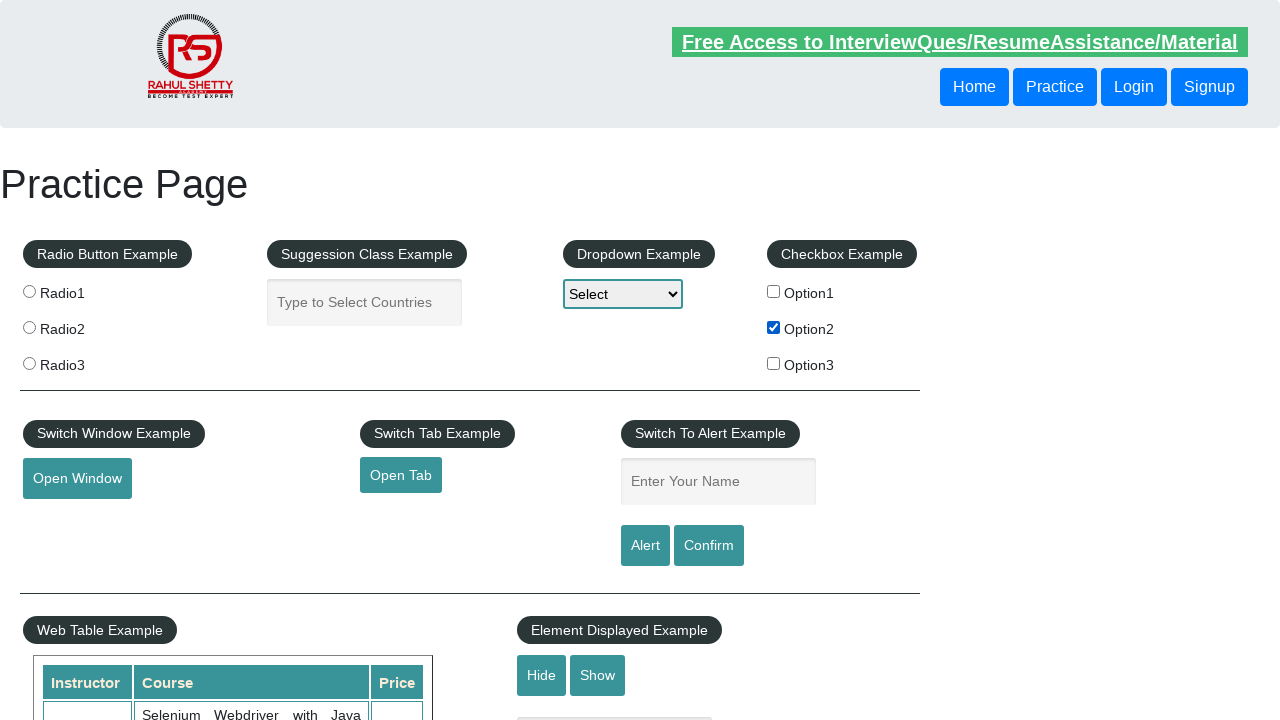

Located all radio button elements
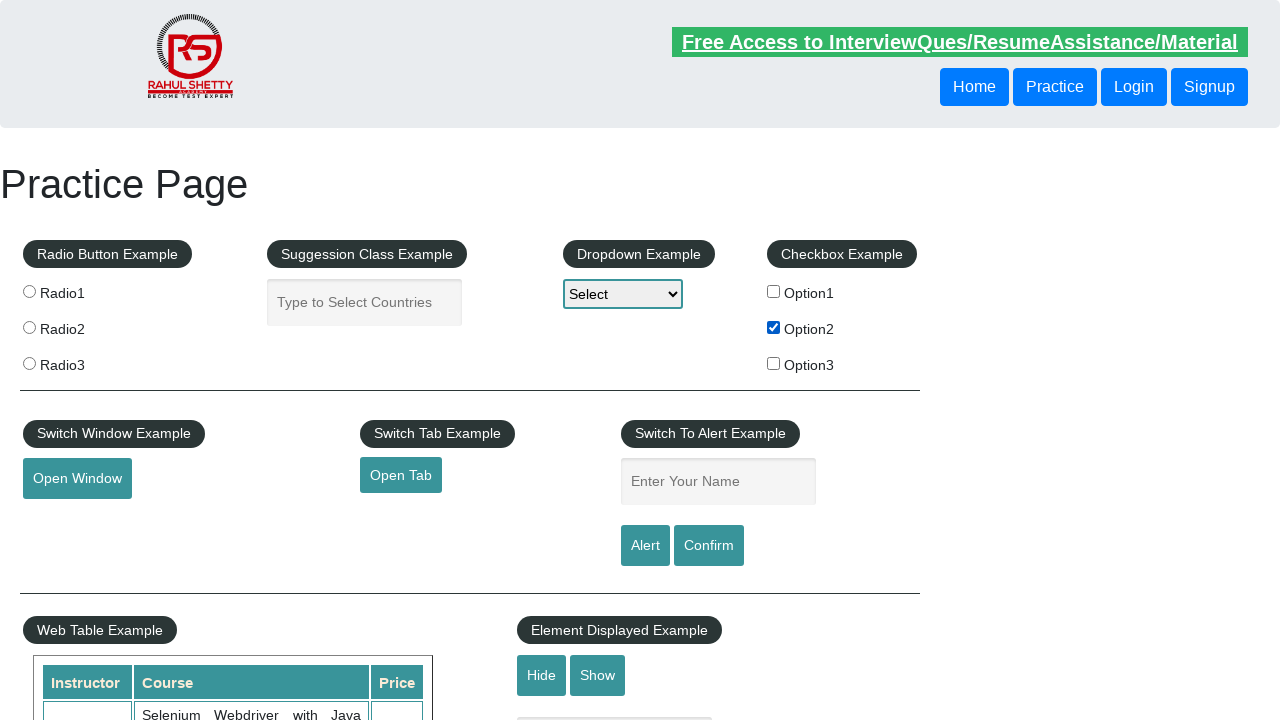

Clicked the third radio button (index 2) at (29, 363) on xpath=//input[@type='radio'] >> nth=2
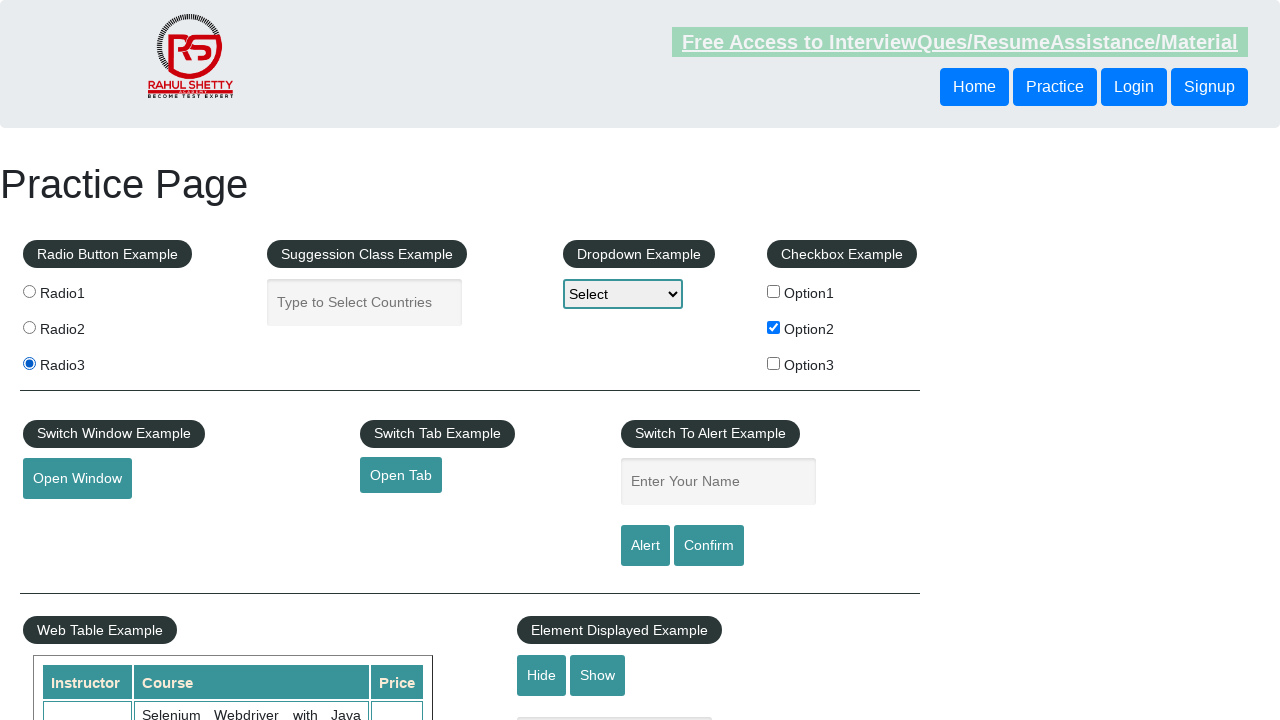

Verified that the third radio button is checked
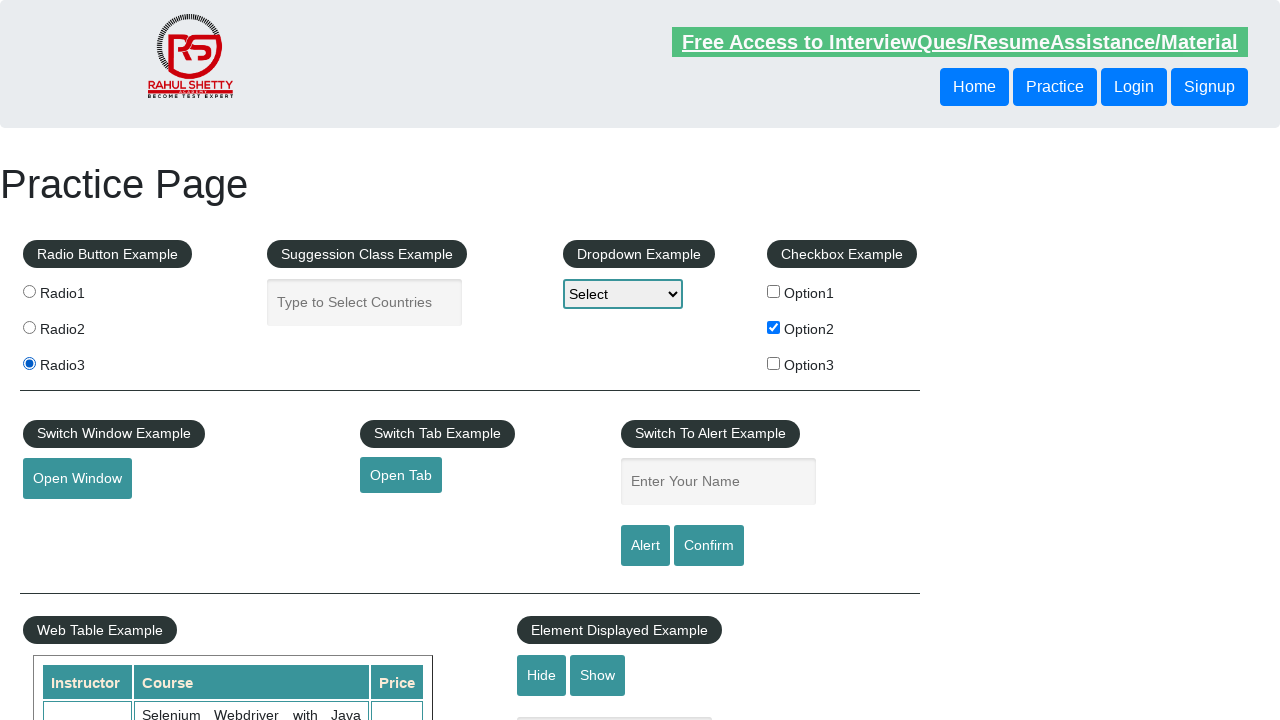

Verified that displayed text is visible
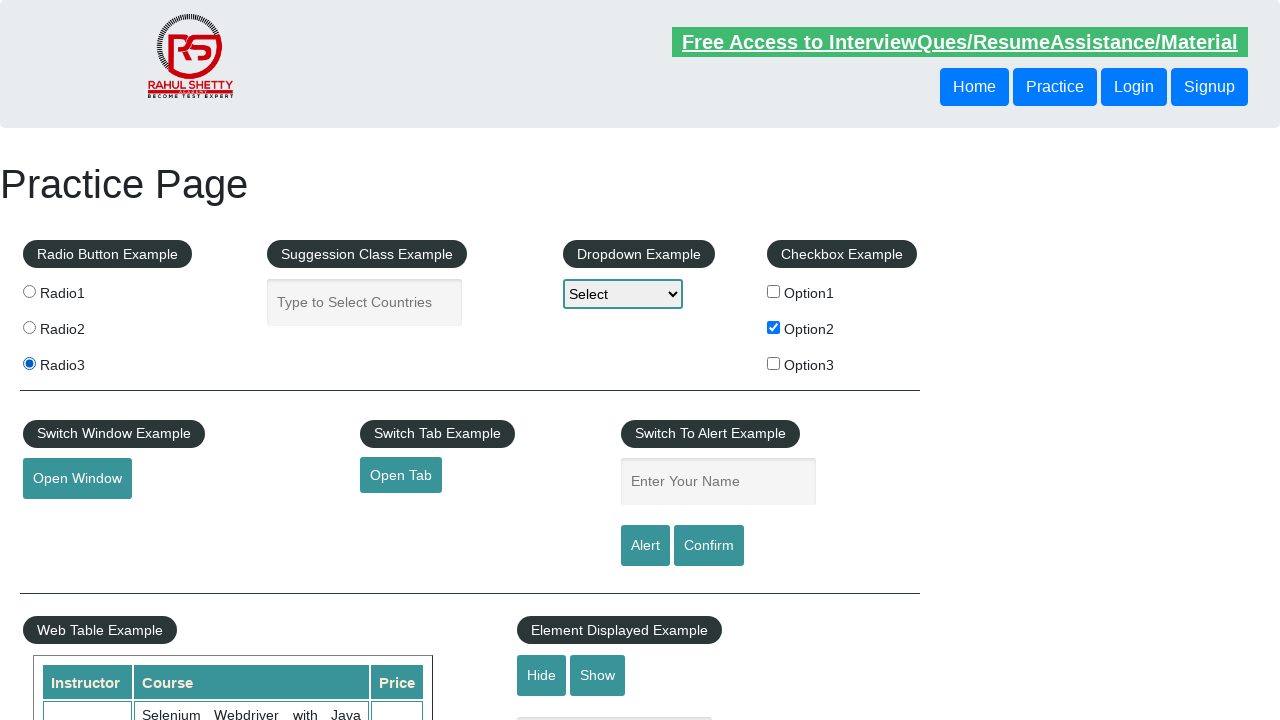

Clicked hide textbox button at (542, 675) on #hide-textbox
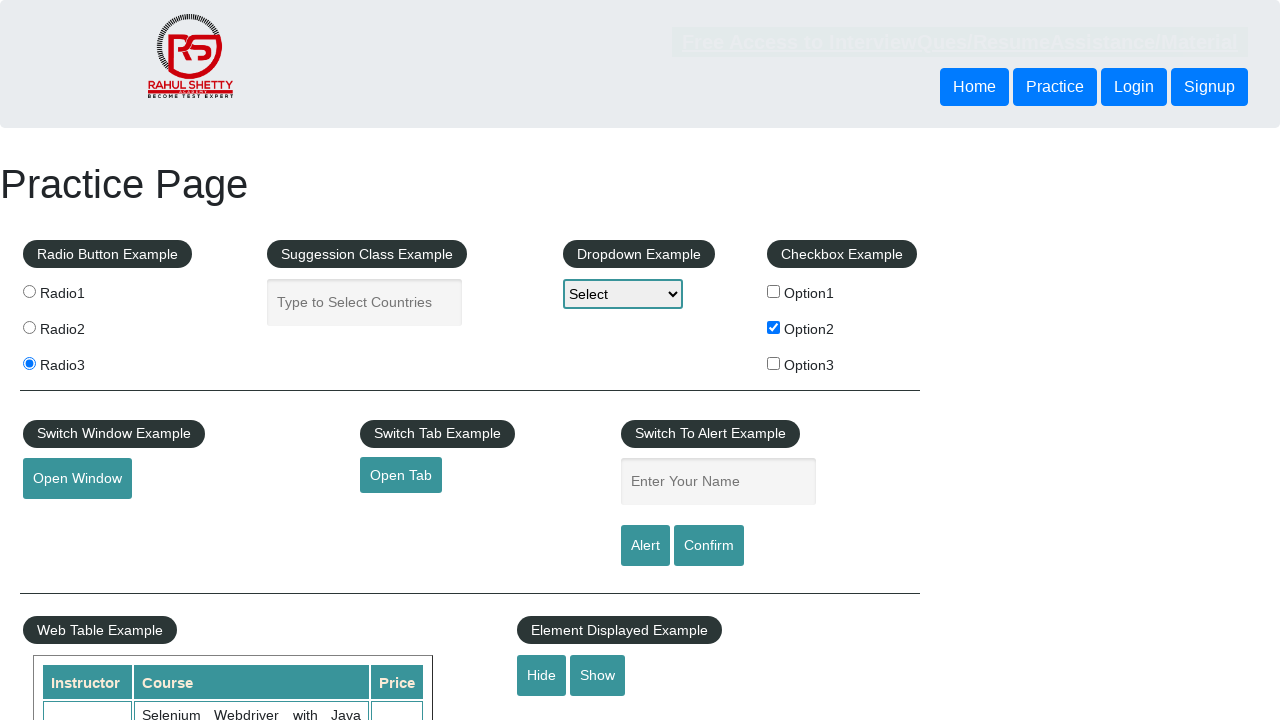

Verified that displayed text is now hidden
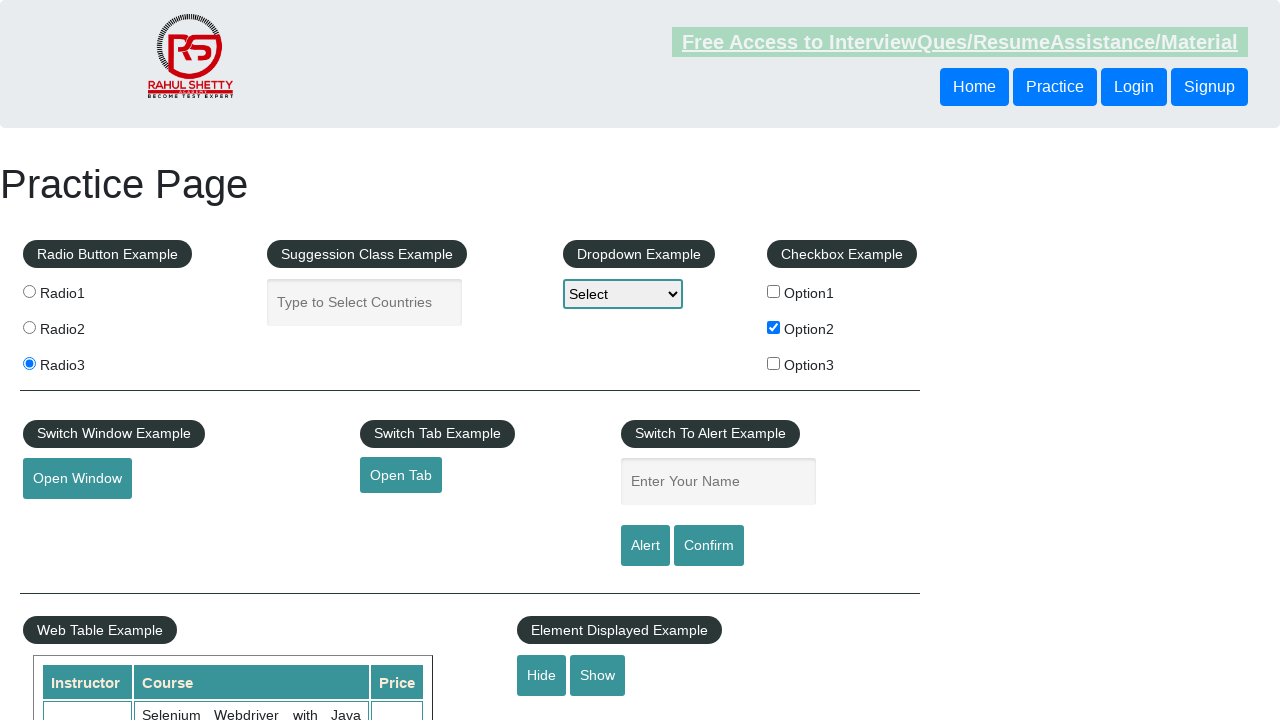

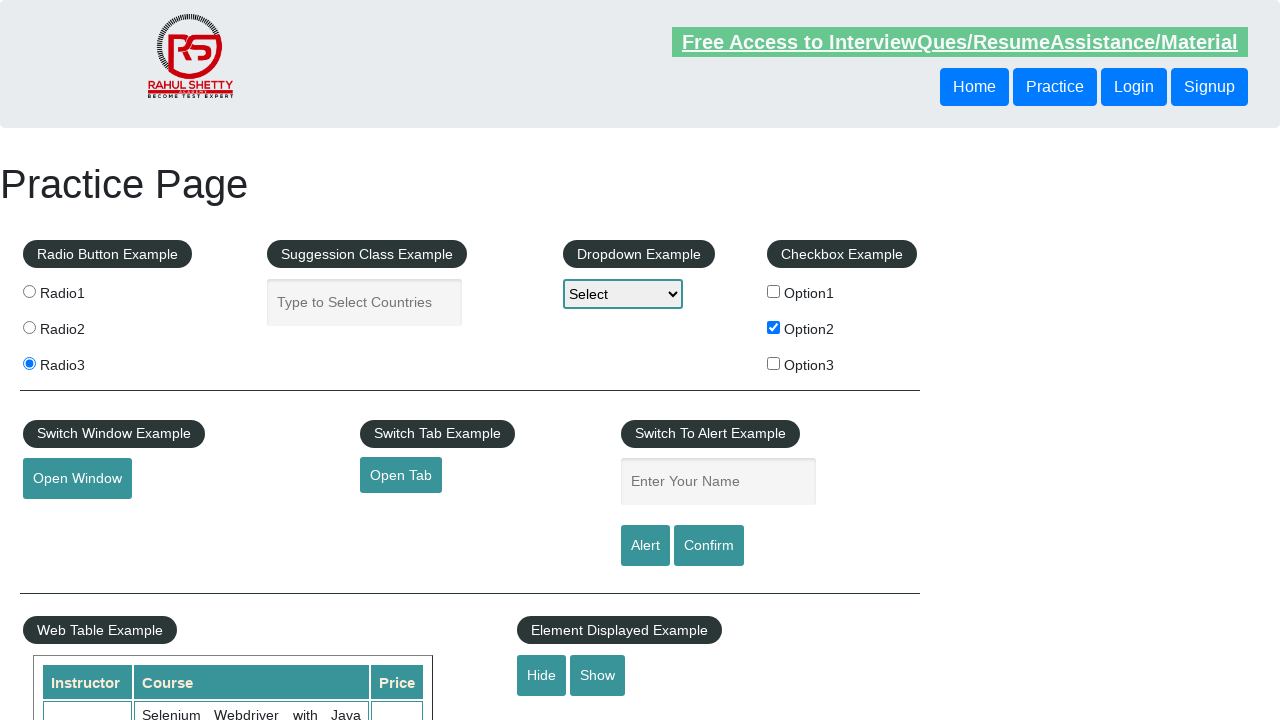